Tests navigation by clicking on the "A/B Testing" link on the-internet.herokuapp.com homepage to verify link navigation works correctly.

Starting URL: http://the-internet.herokuapp.com/

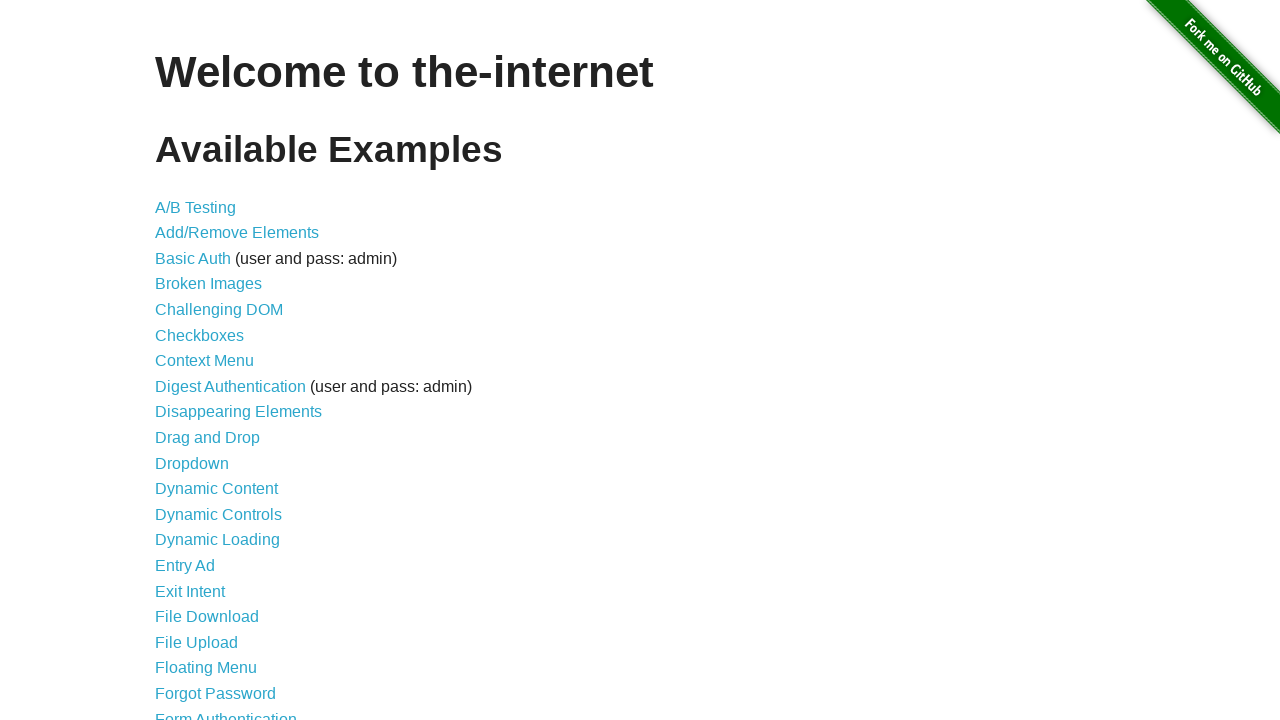

Clicked on the 'A/B Testing' link at (196, 207) on a:text('A/B Testing')
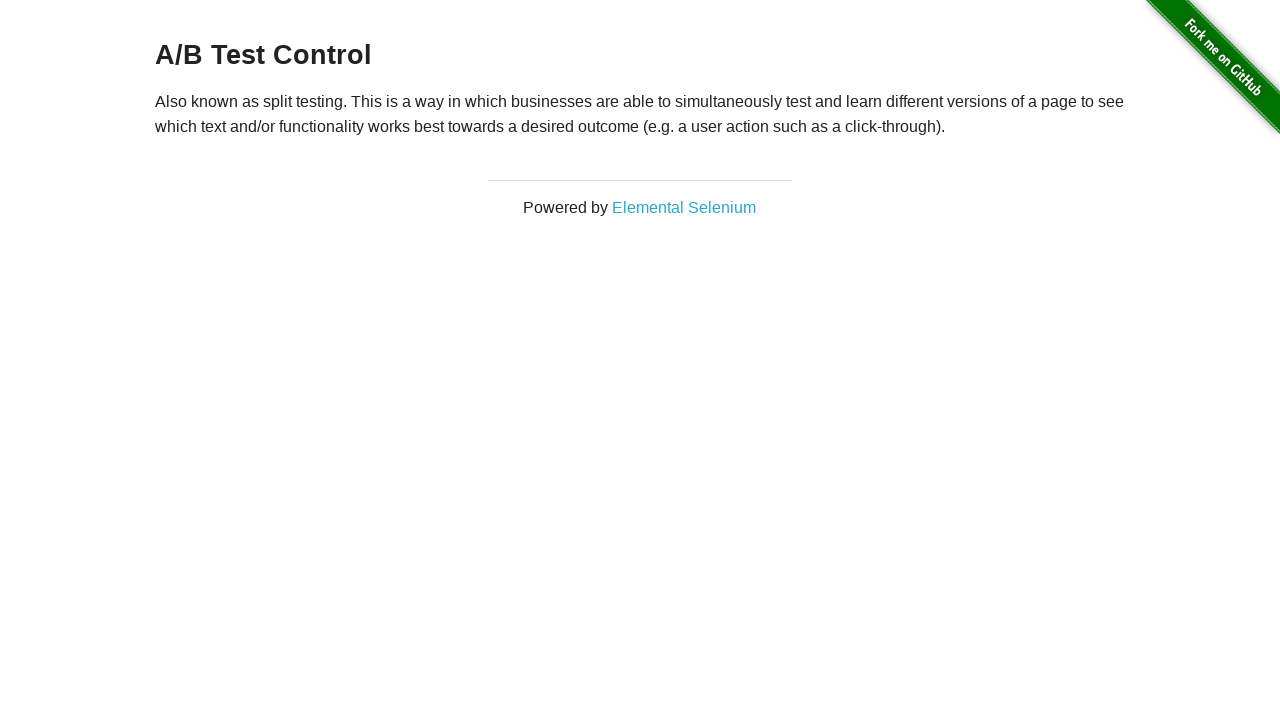

A/B Testing page loaded (domcontentloaded state reached)
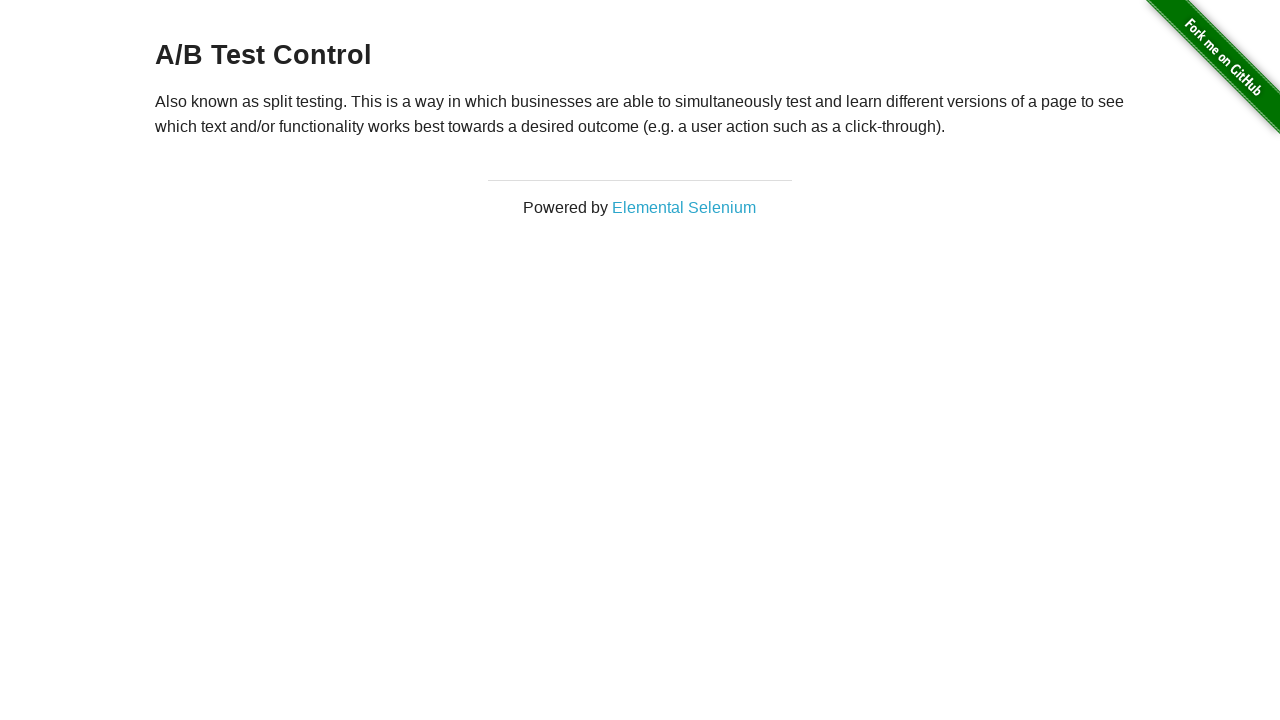

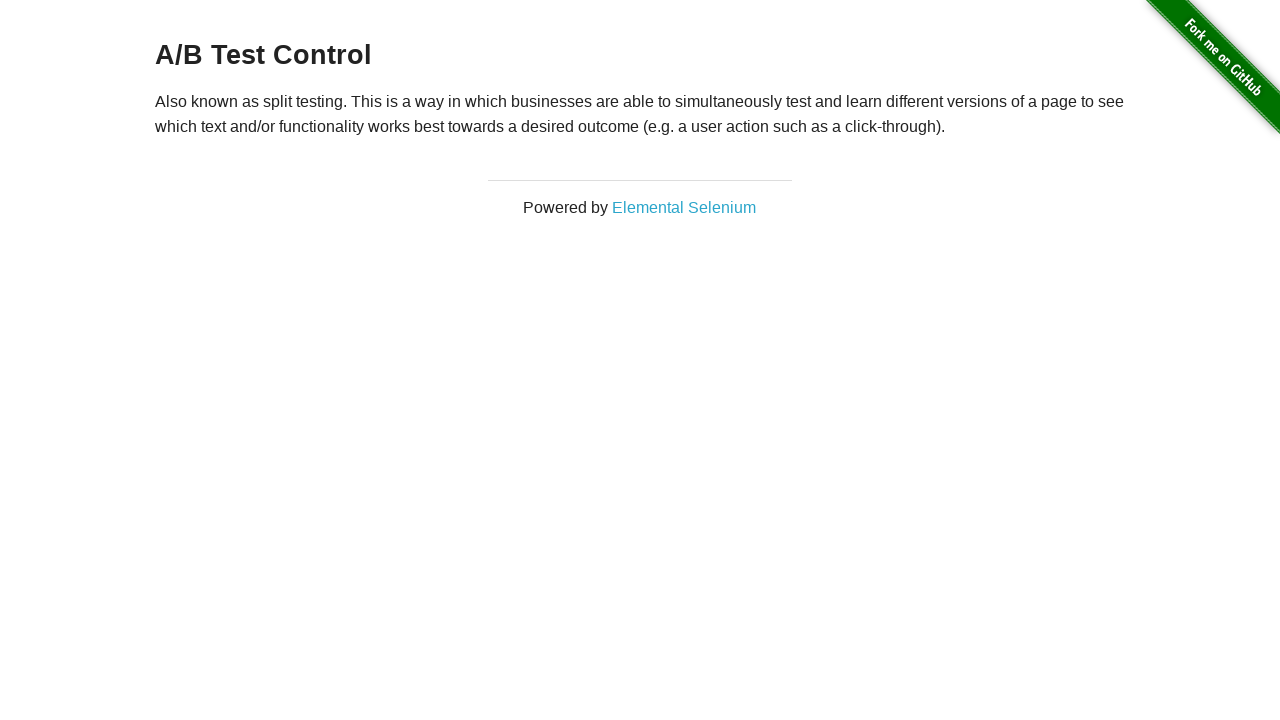